Tests keyboard events by entering text in current address field, copying it, and pasting it into permanent address field

Starting URL: https://demoqa.com/text-box

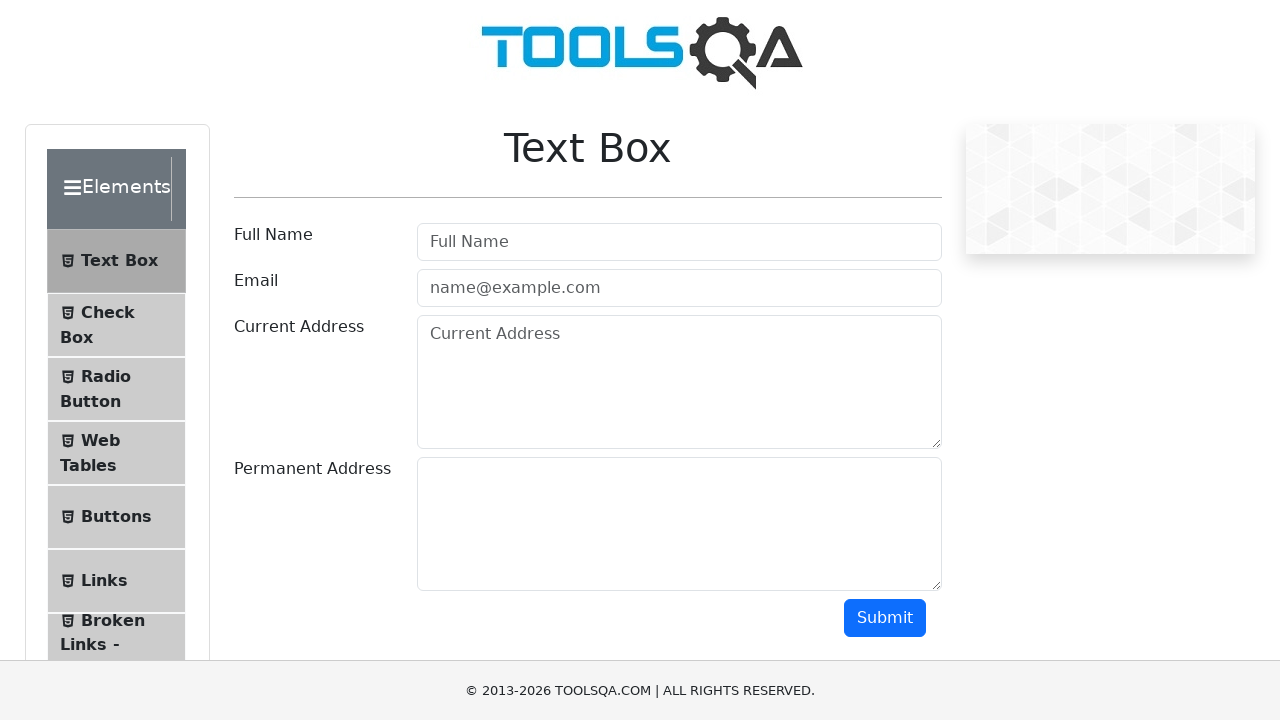

Filled current address field with '43 School Lane London EC71 9GO' on #currentAddress
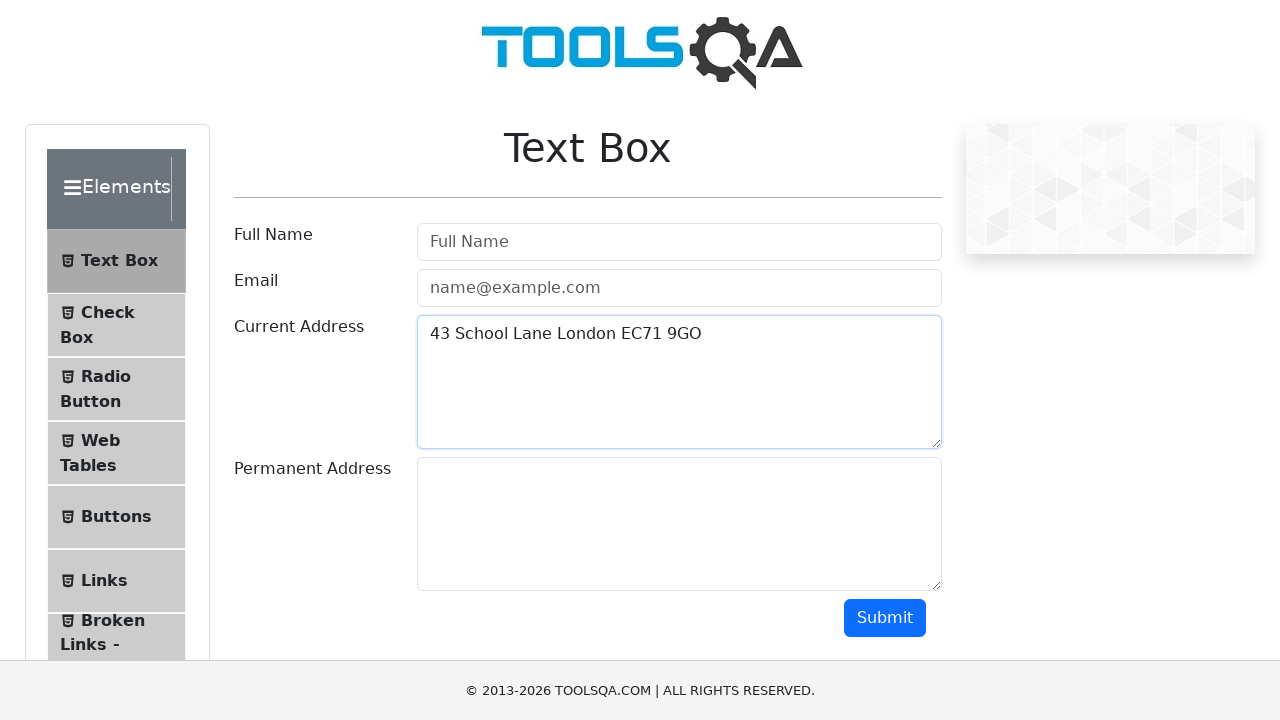

Clicked on current address field to focus it at (679, 382) on #currentAddress
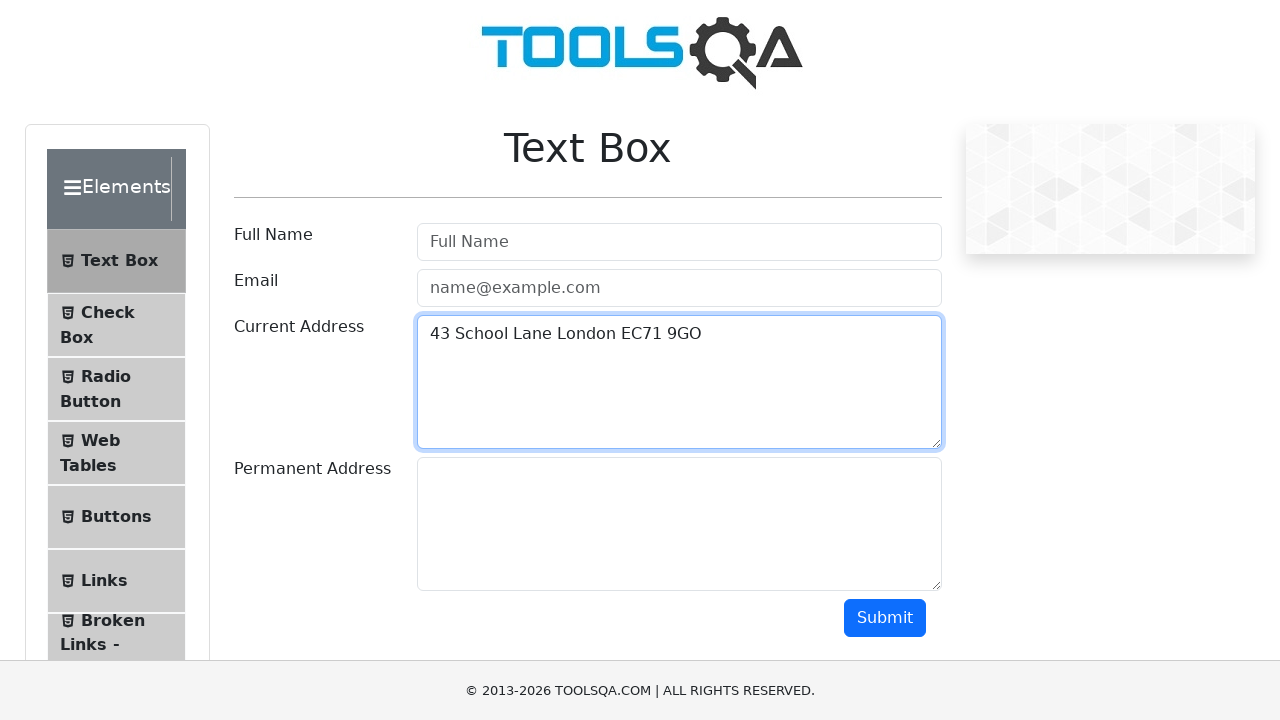

Selected all text in current address field using Ctrl+A
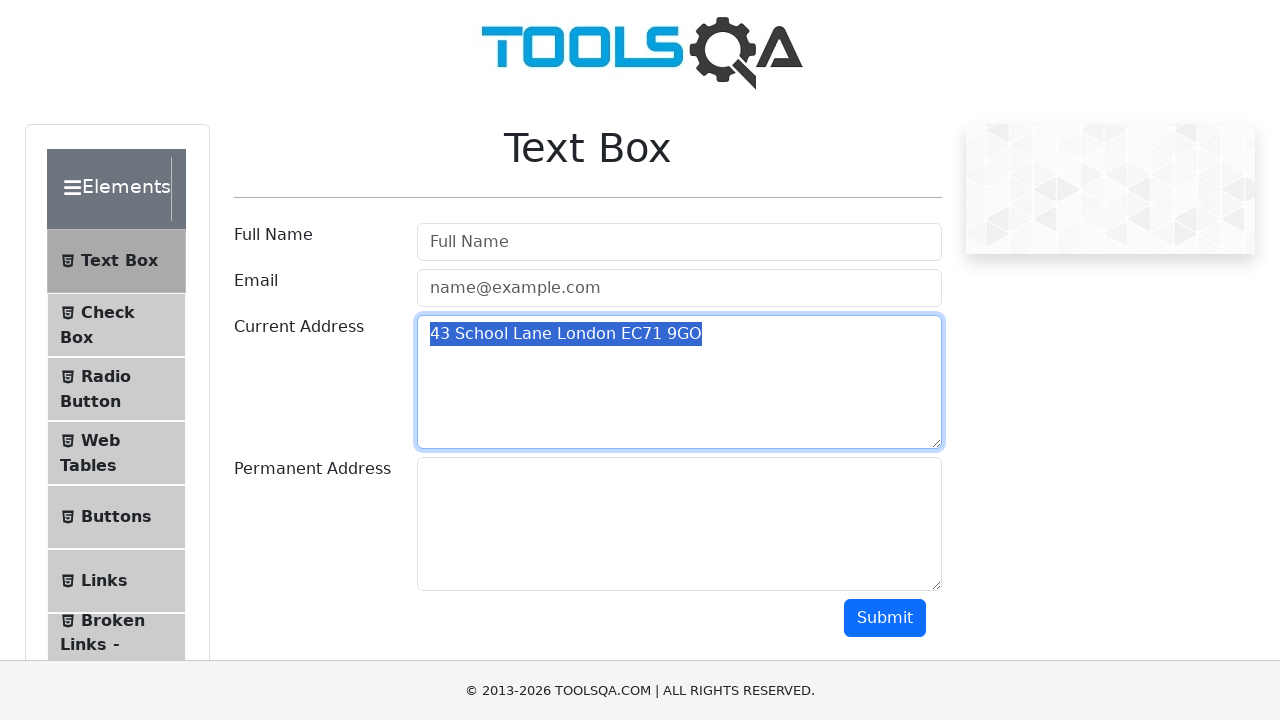

Copied selected text from current address field using Ctrl+C
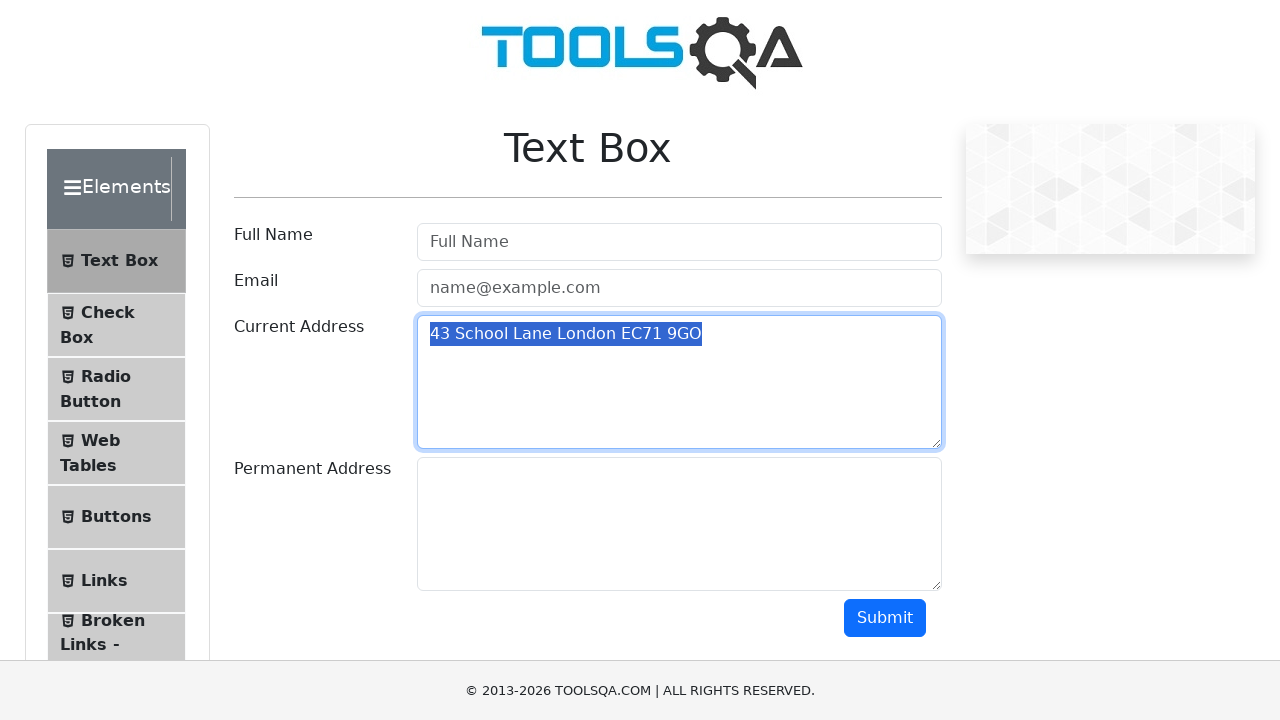

Pressed Tab to move focus to permanent address field
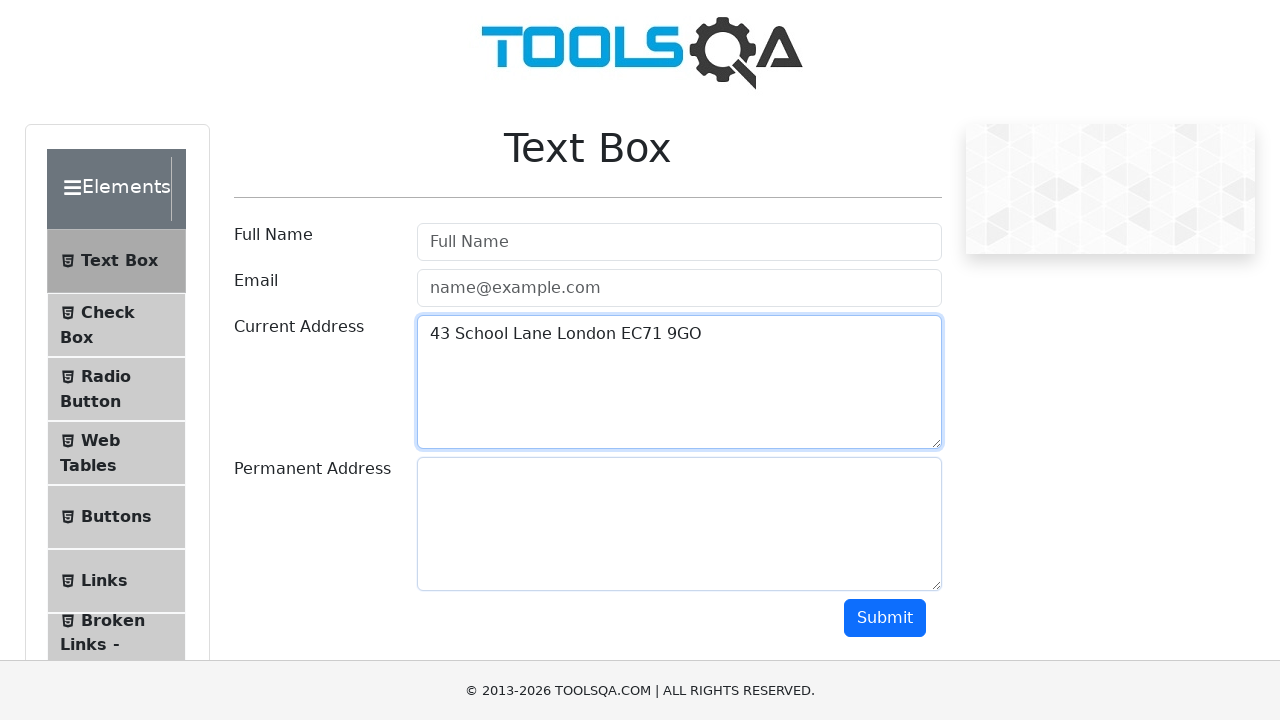

Pasted copied text into permanent address field using Ctrl+V
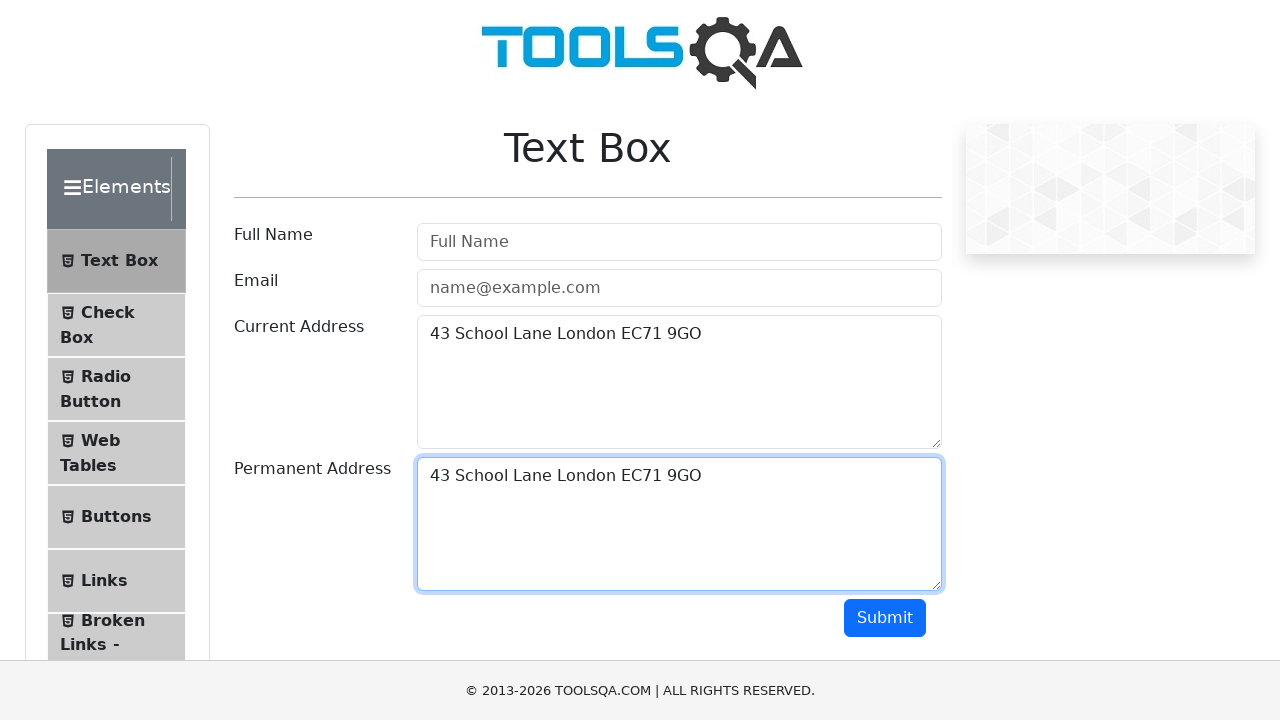

Retrieved value from current address field
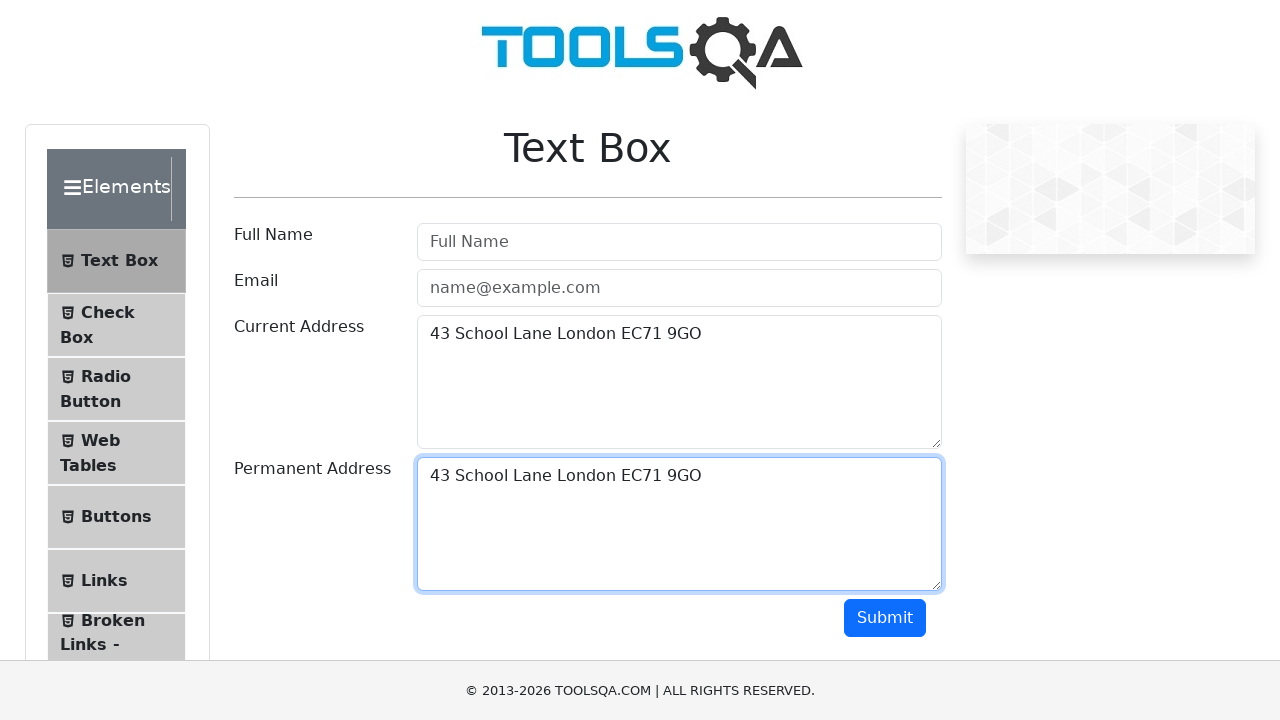

Retrieved value from permanent address field
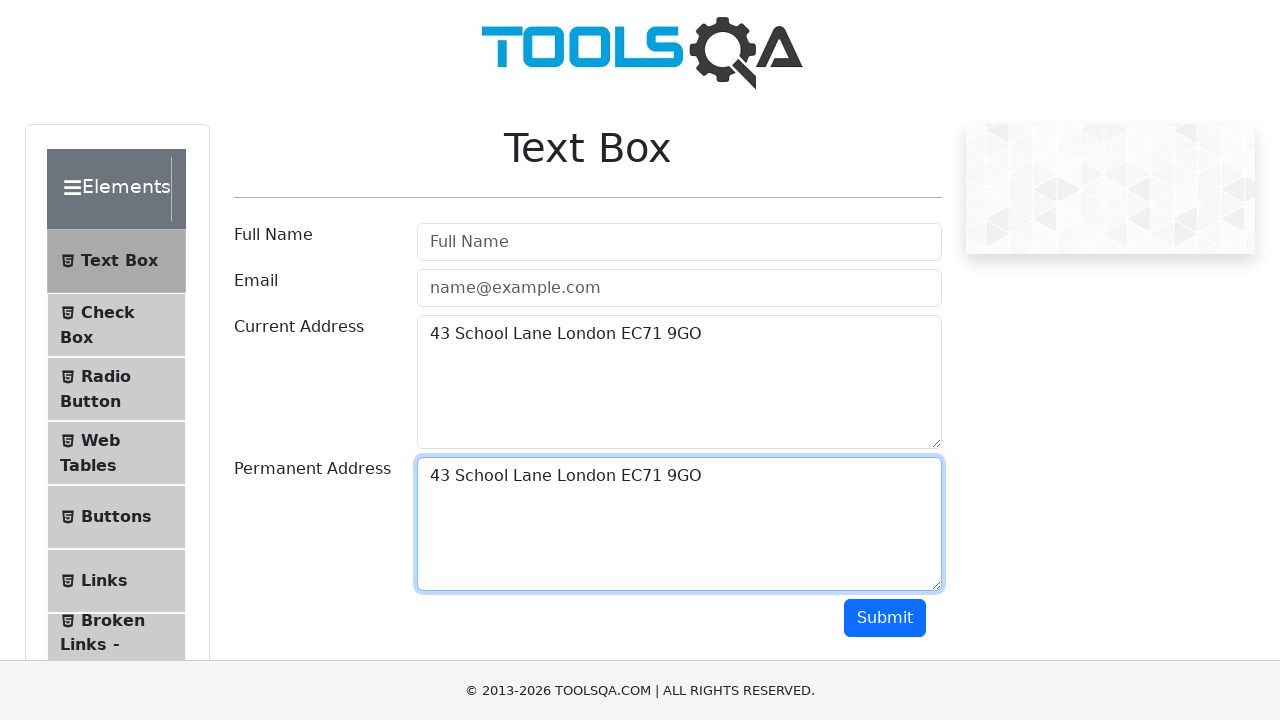

Verified that both address fields contain identical values
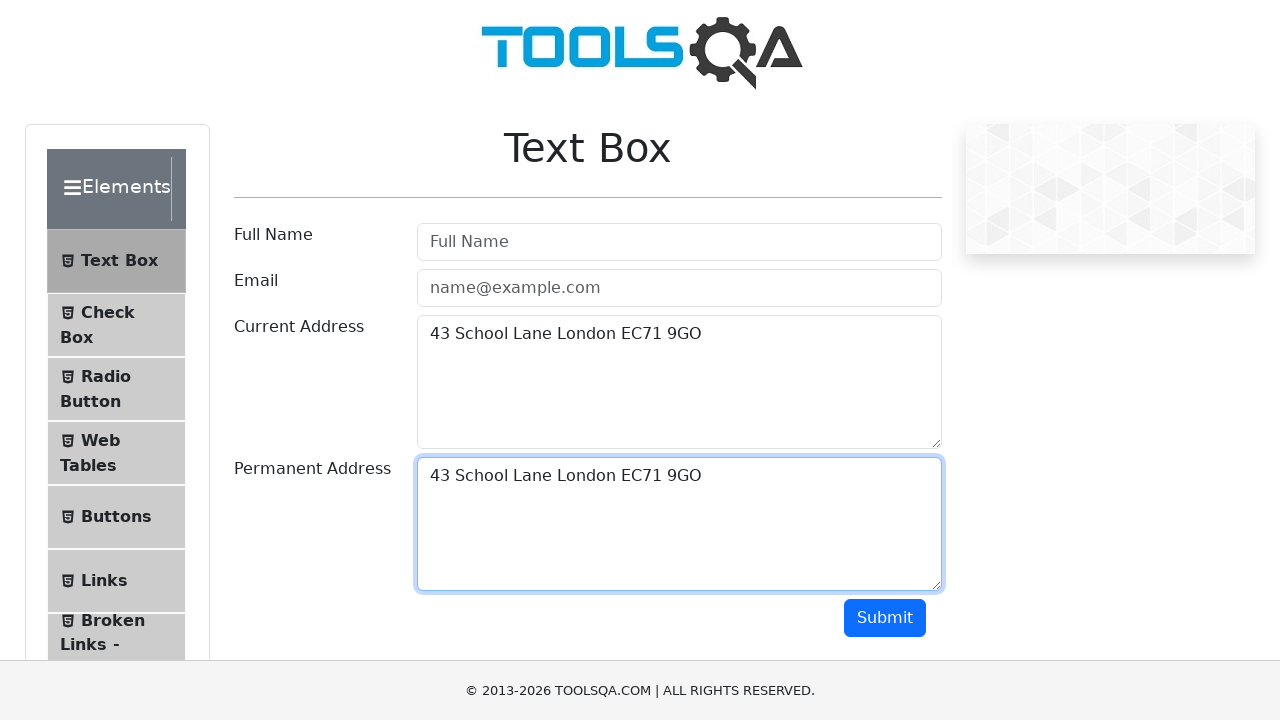

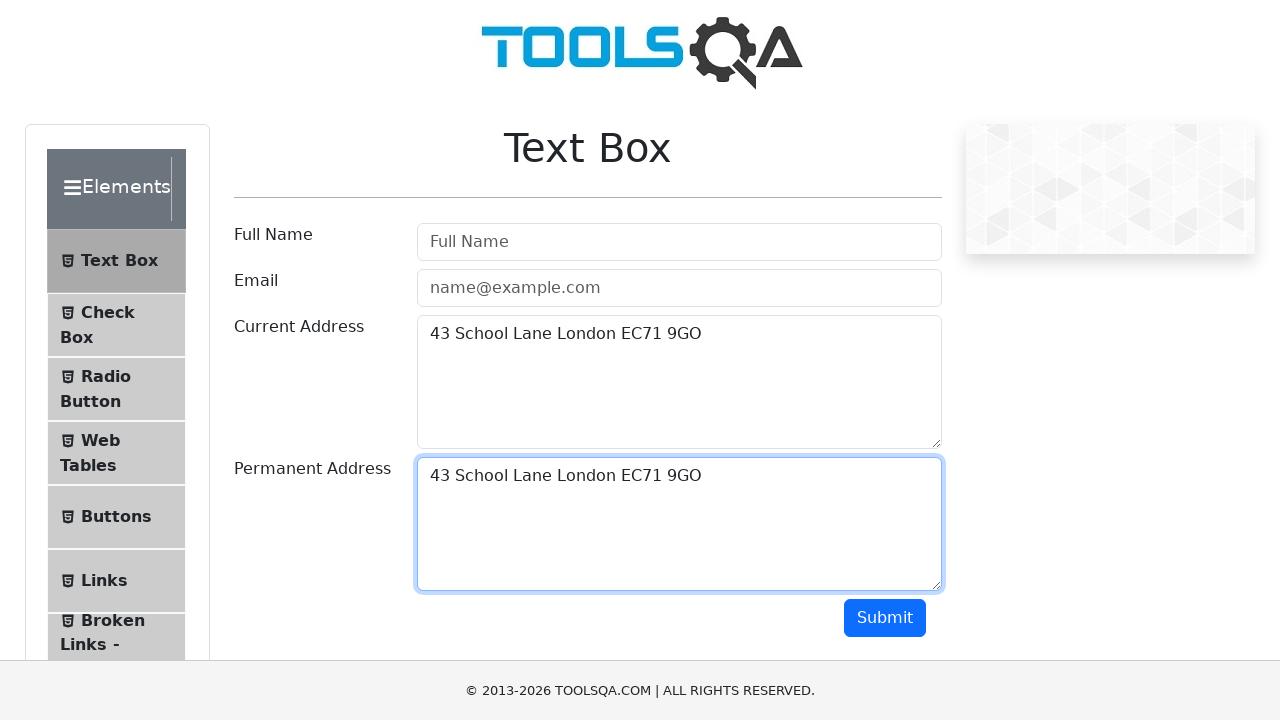